Tests navigation functionality on a book catalog site by clicking on multiple book titles to view their detail pages and navigating back to the main listing after each visit.

Starting URL: https://books.toscrape.com/

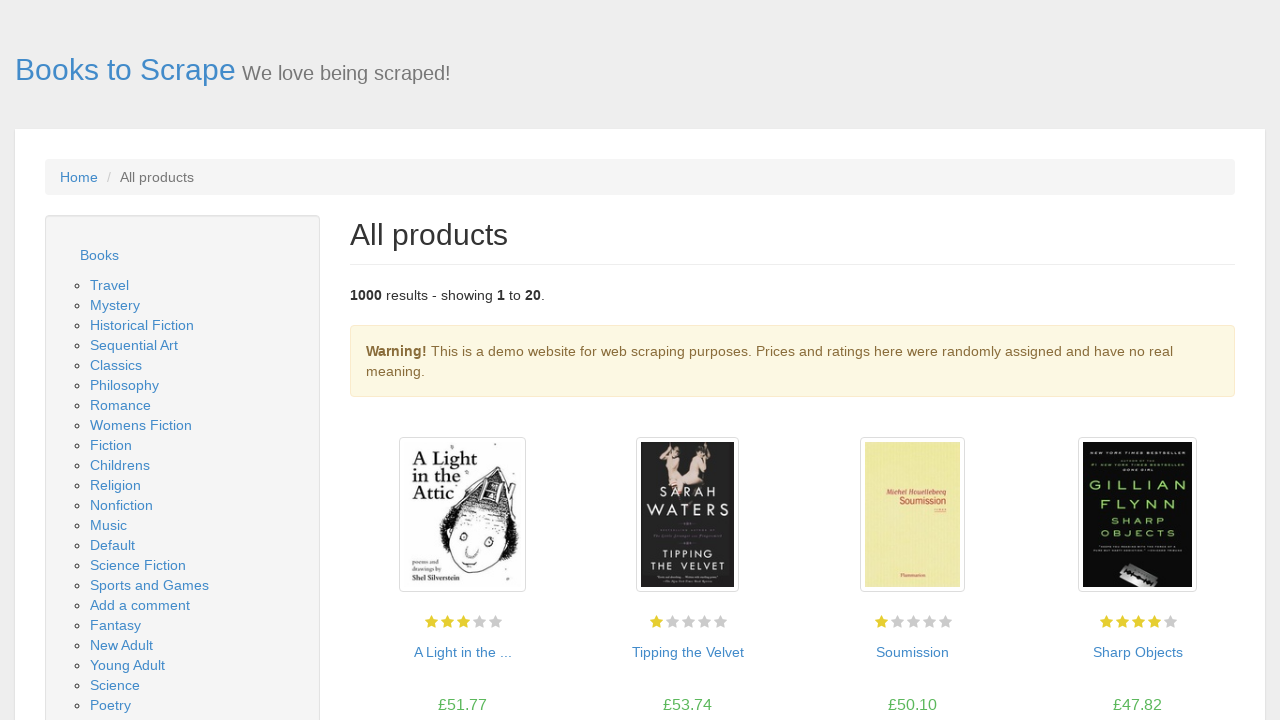

Book listings loaded on catalog page
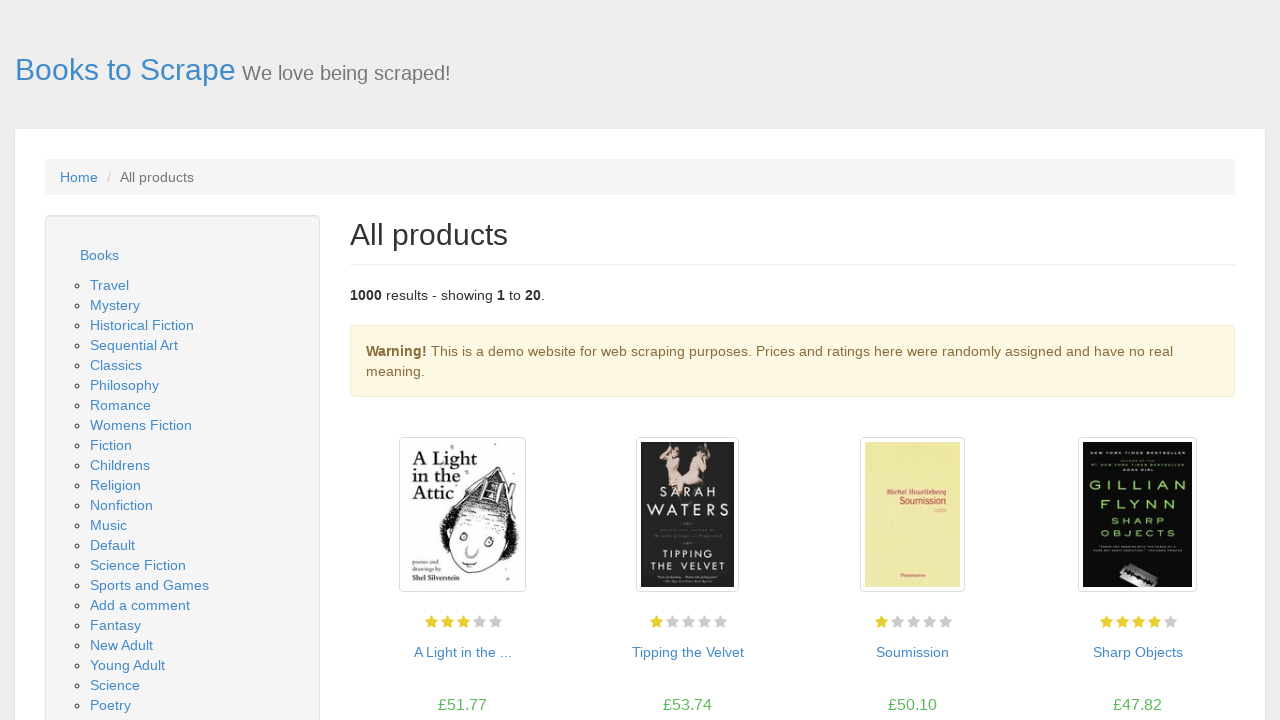

Located book title links on page
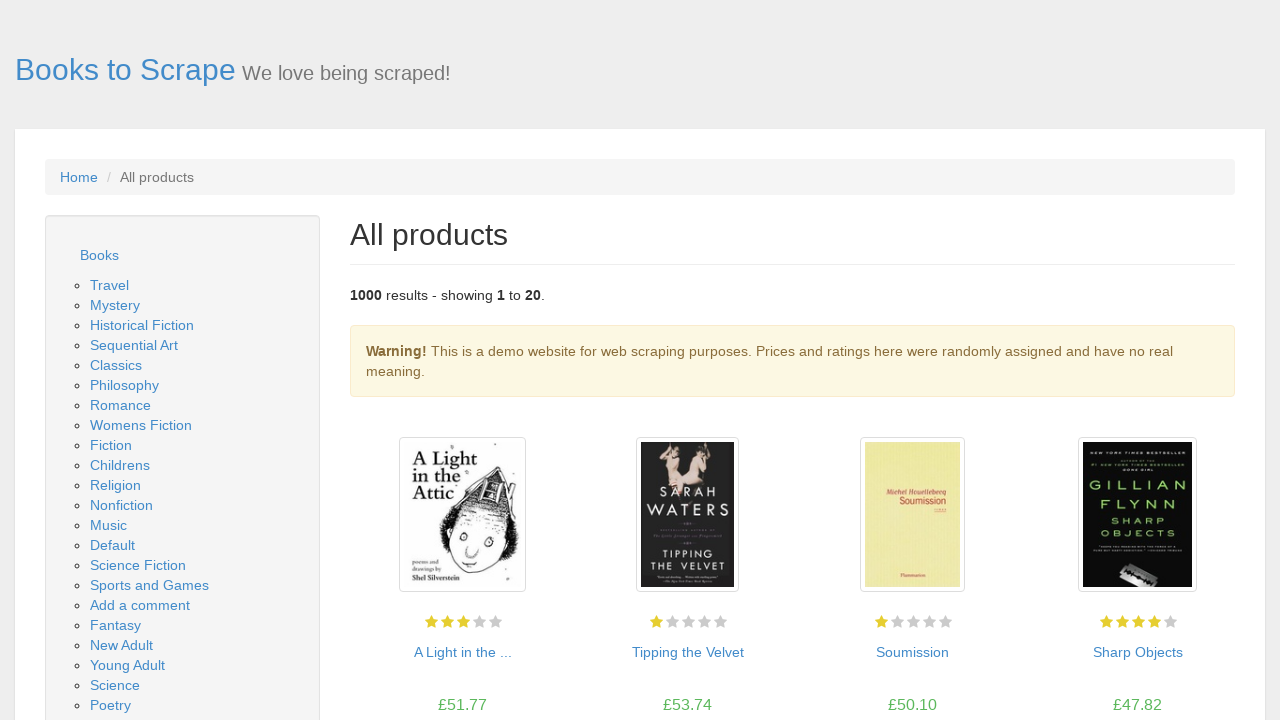

Found 5 books to test
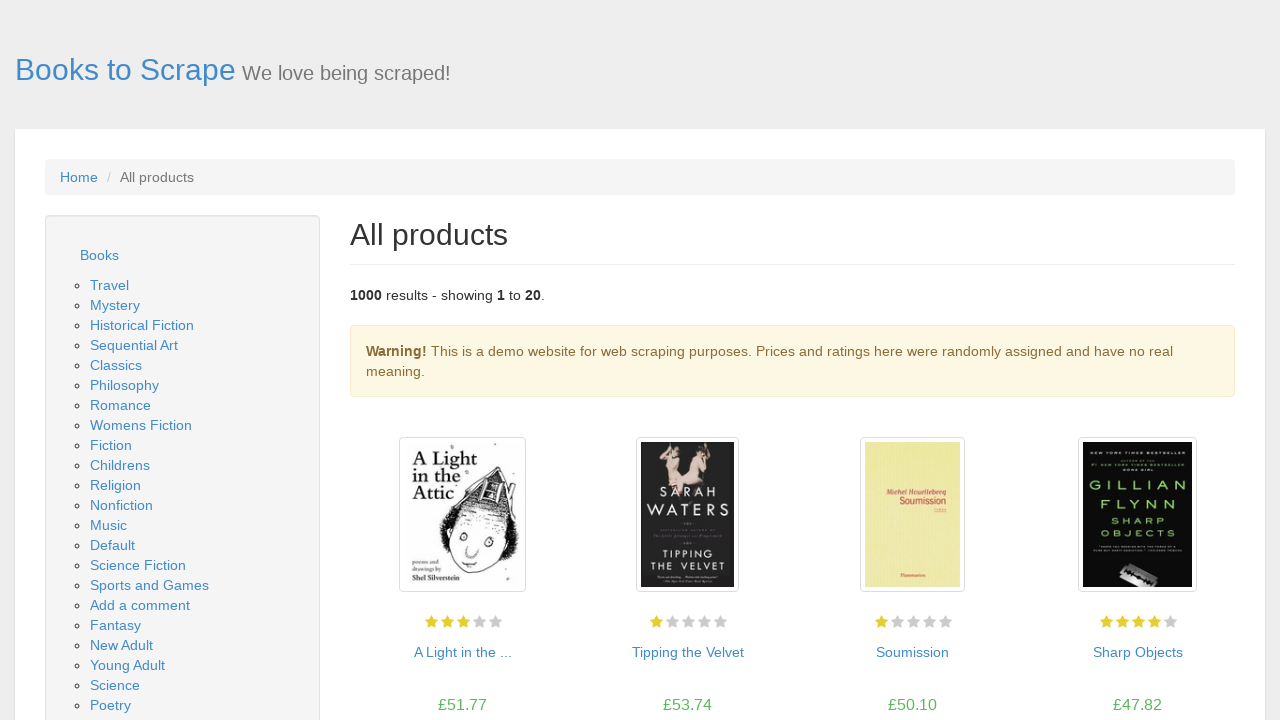

Clicked on book 1 title to view details at (462, 652) on article.product_pod h3 a >> nth=0
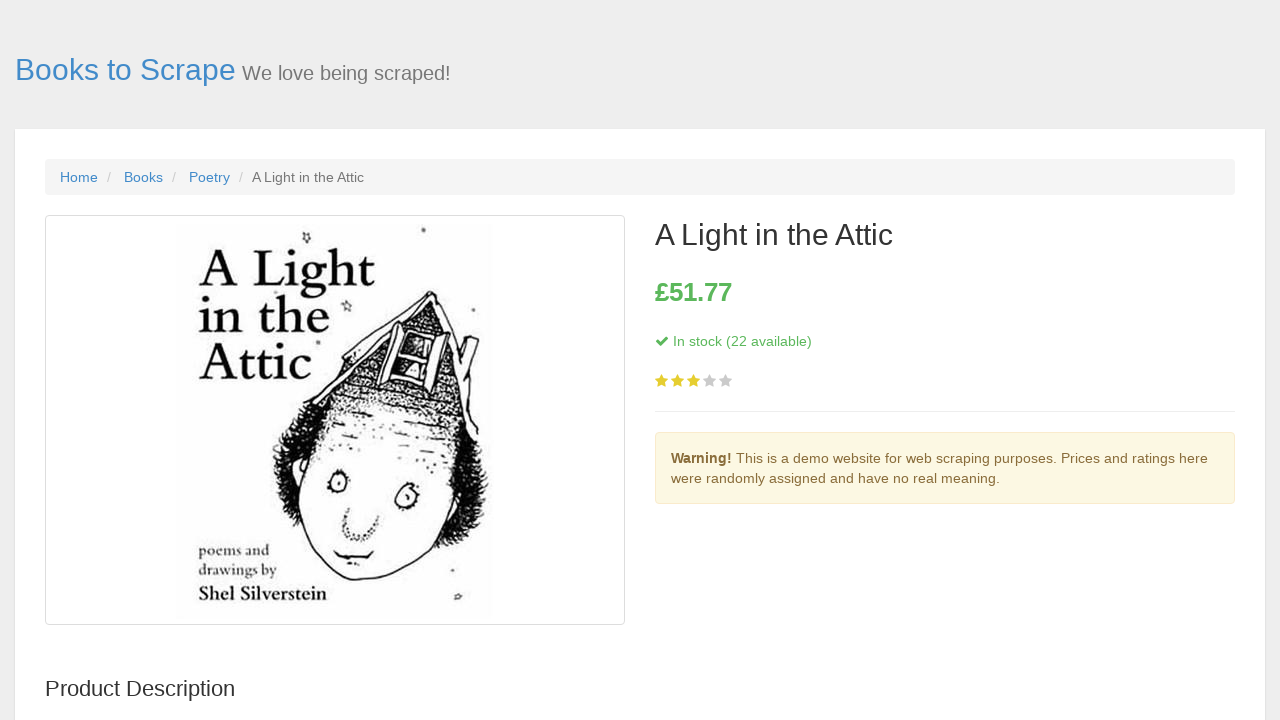

Book 1 detail page loaded with stock information
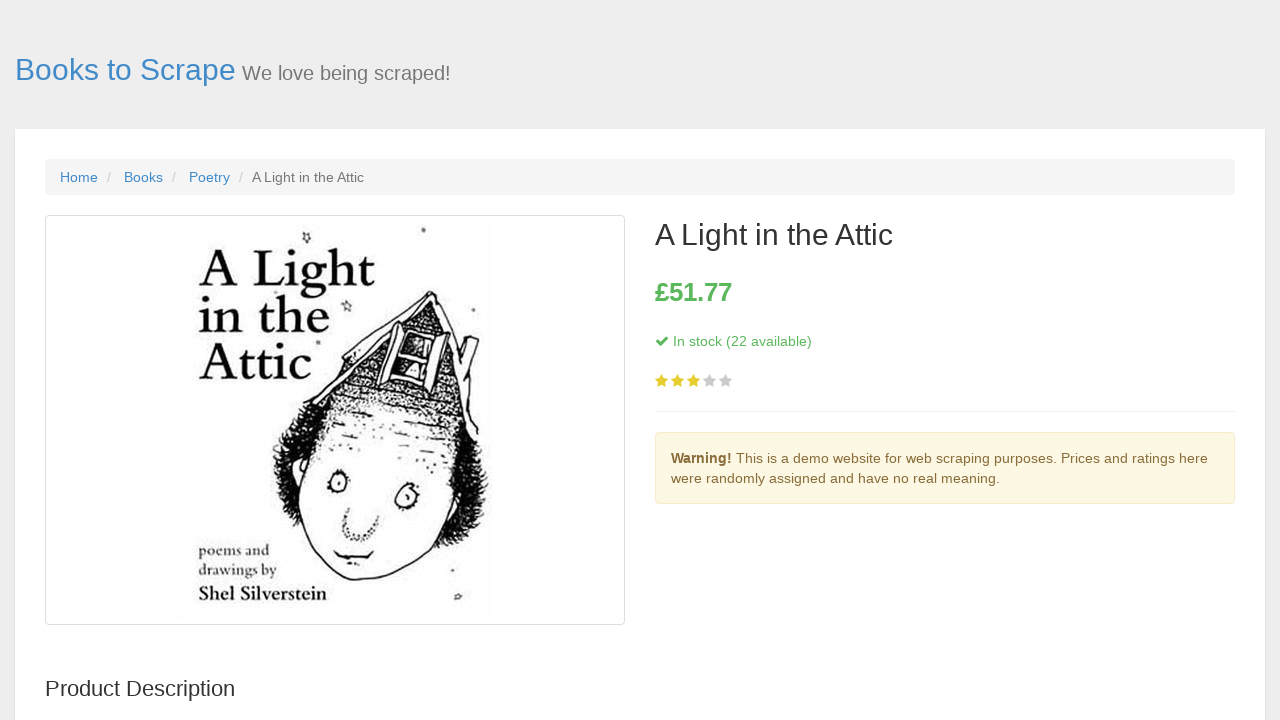

Navigated back from book 1 details to catalog
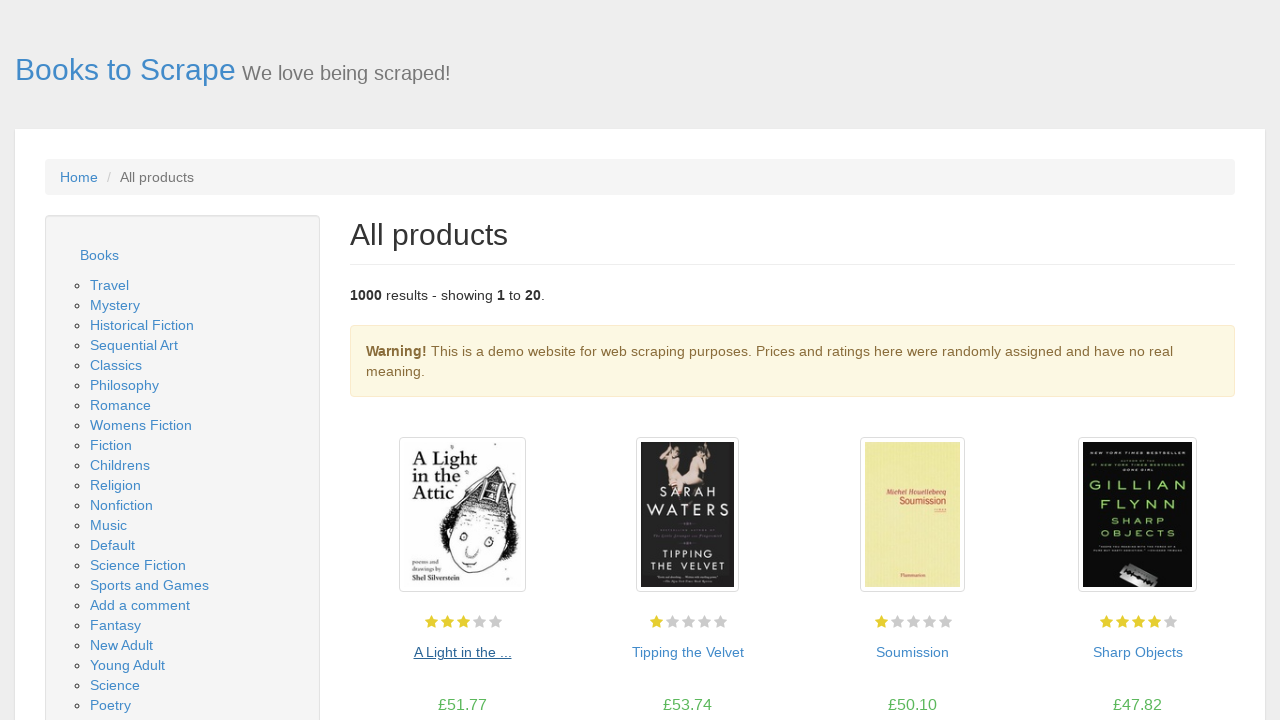

Catalog page reloaded after navigating back from book 1
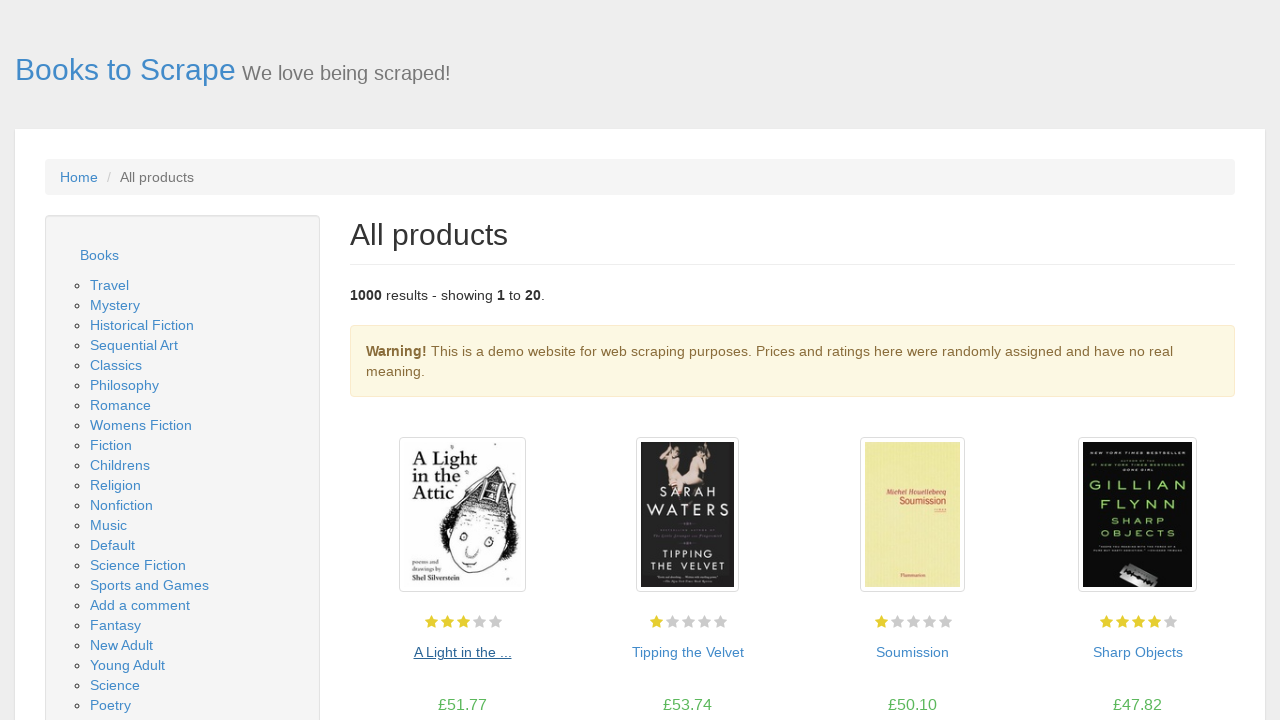

Clicked on book 2 title to view details at (688, 652) on article.product_pod h3 a >> nth=1
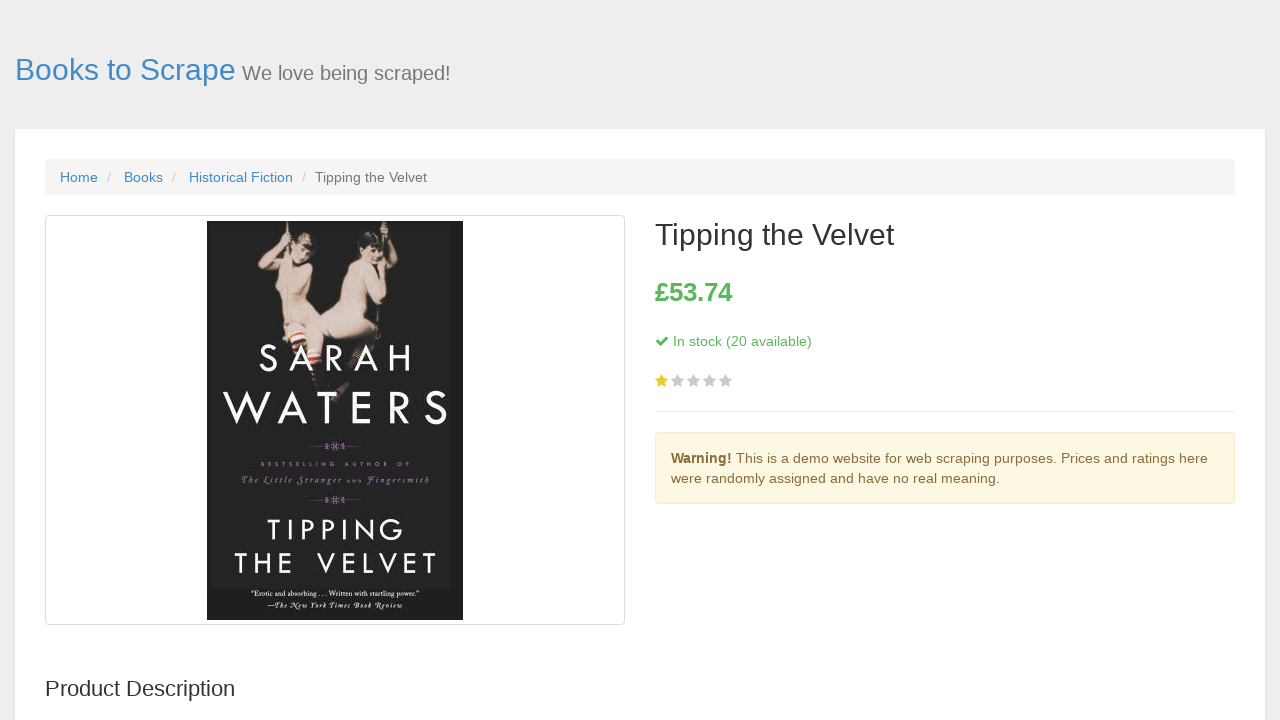

Book 2 detail page loaded with stock information
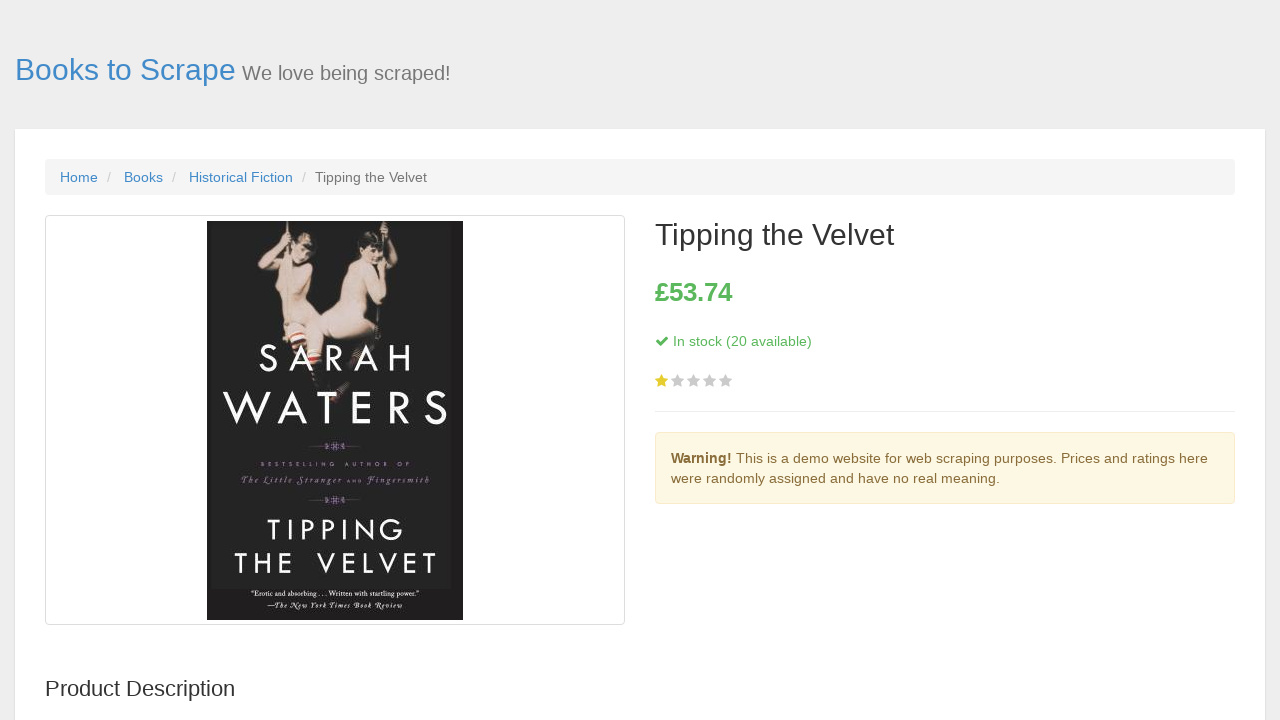

Navigated back from book 2 details to catalog
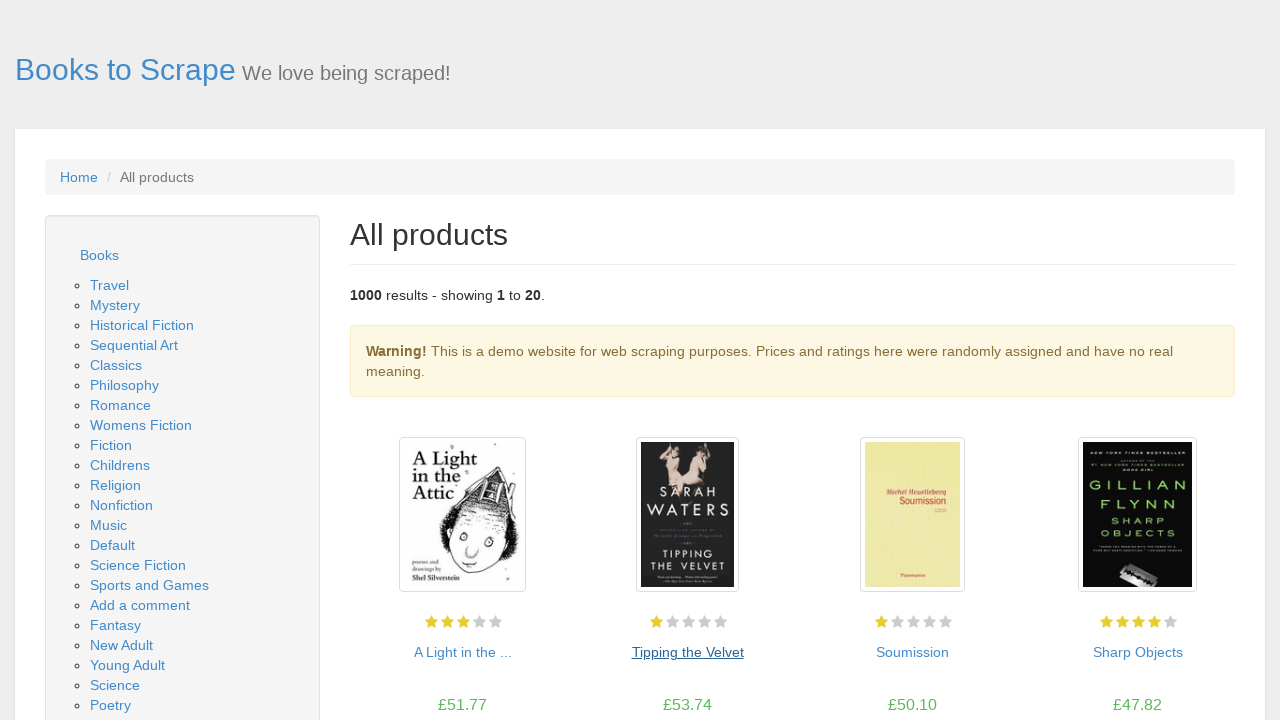

Catalog page reloaded after navigating back from book 2
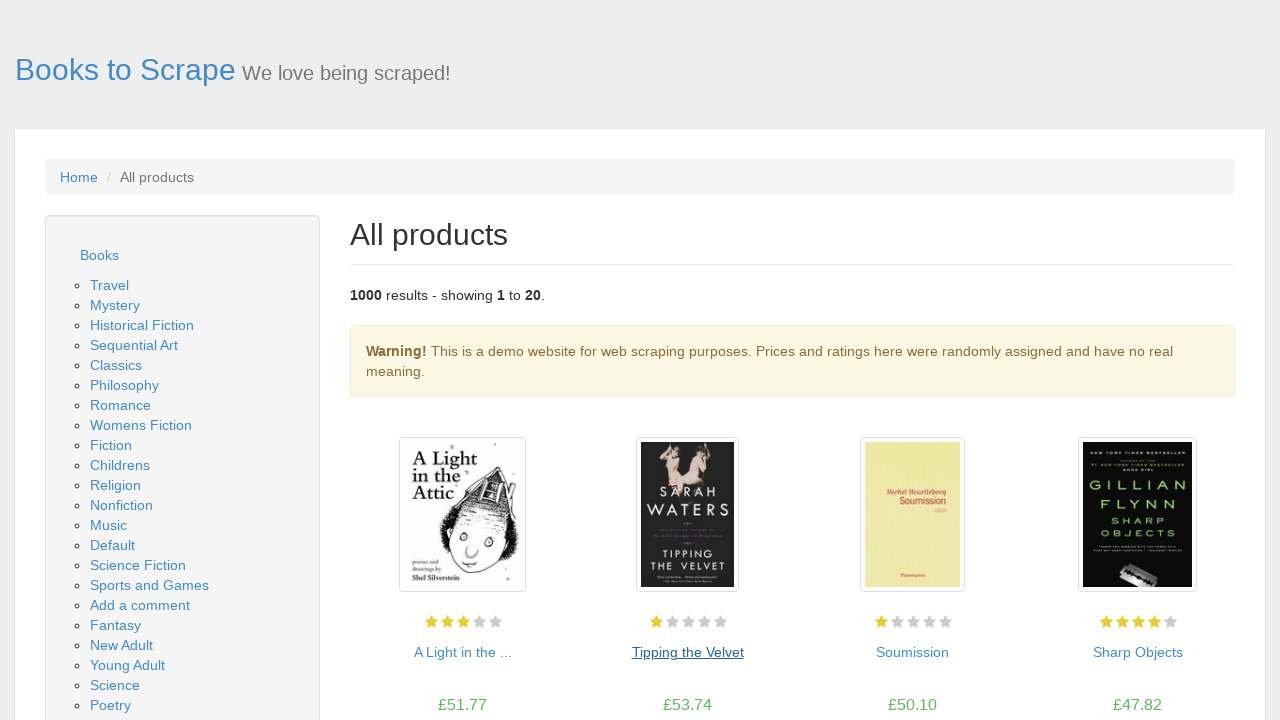

Clicked on book 3 title to view details at (912, 652) on article.product_pod h3 a >> nth=2
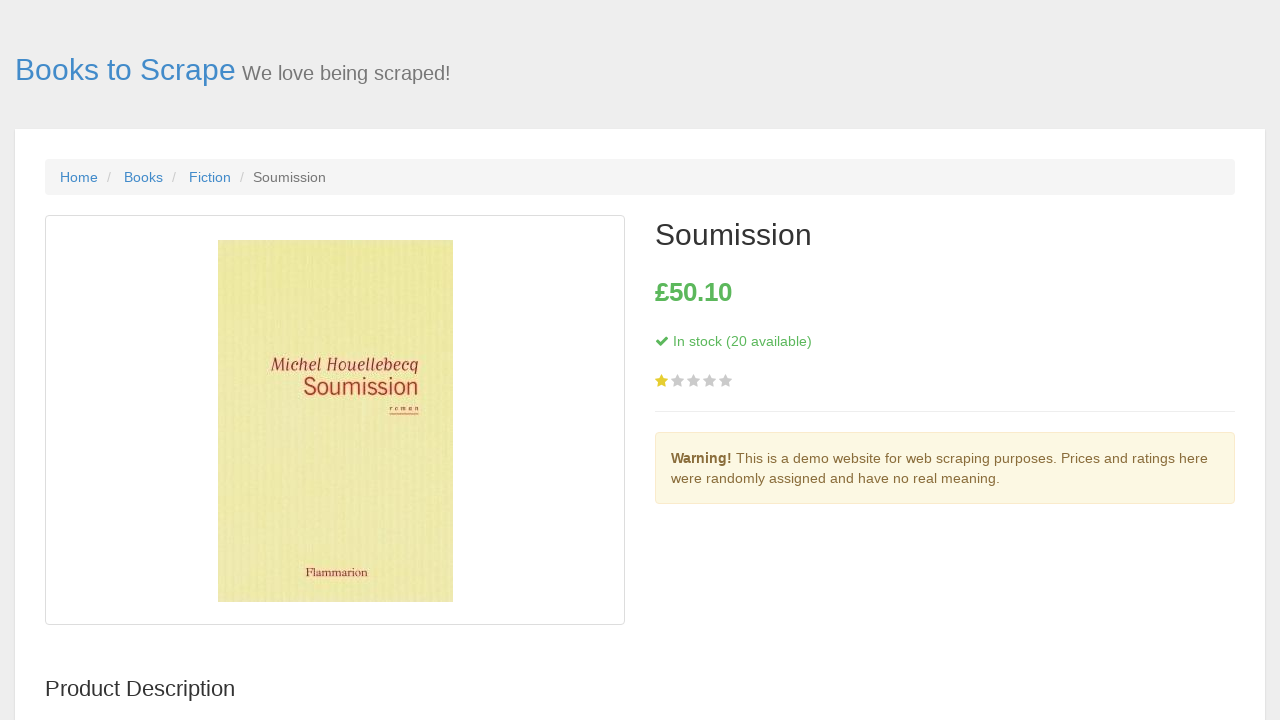

Book 3 detail page loaded with stock information
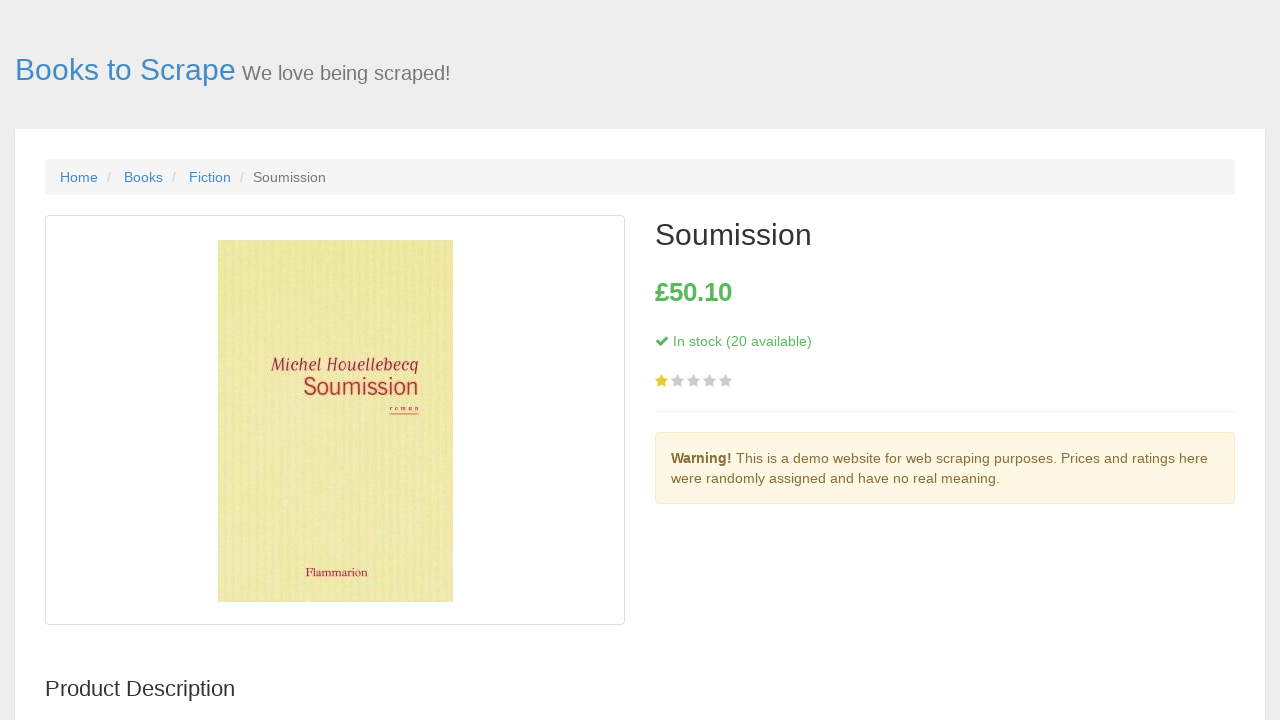

Navigated back from book 3 details to catalog
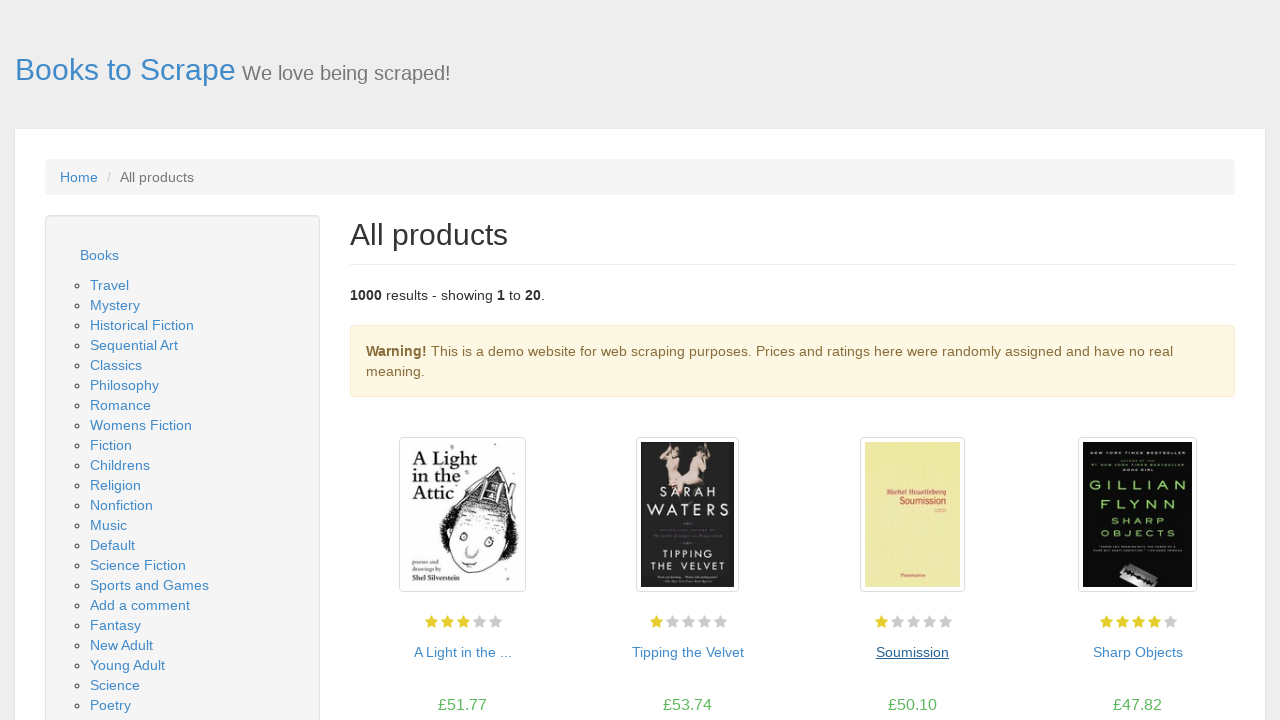

Catalog page reloaded after navigating back from book 3
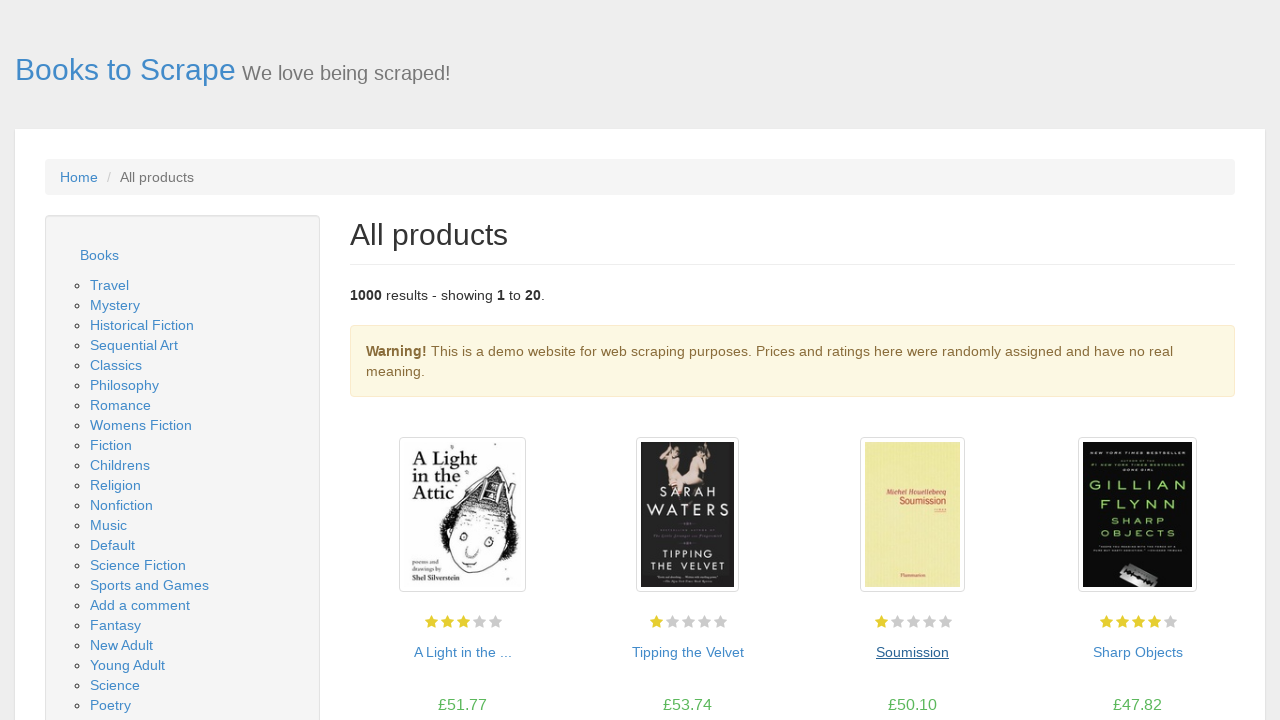

Clicked on book 4 title to view details at (1138, 652) on article.product_pod h3 a >> nth=3
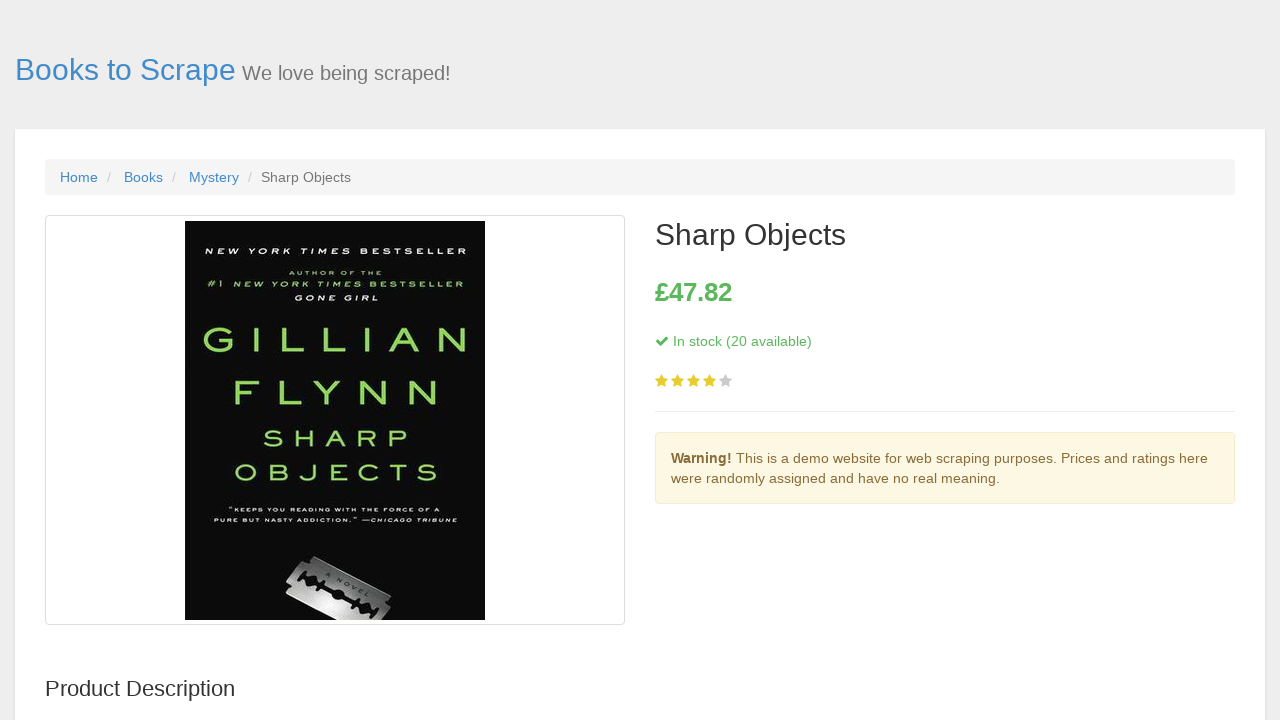

Book 4 detail page loaded with stock information
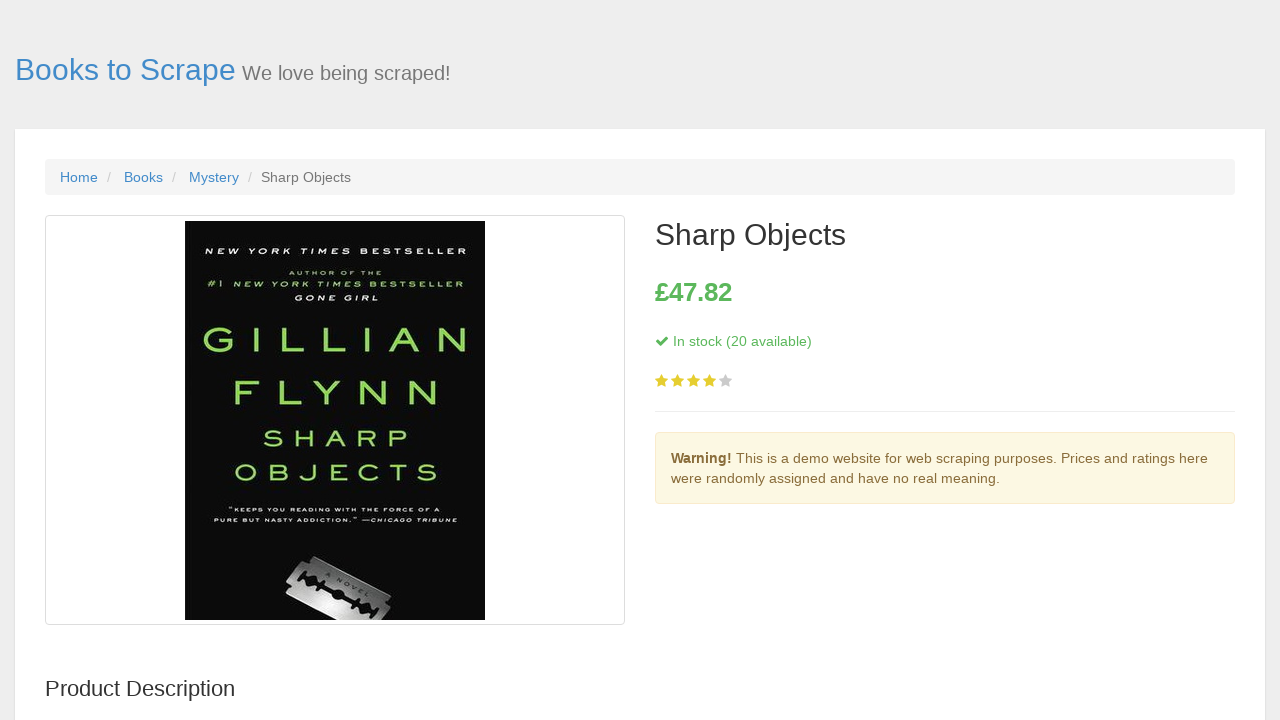

Navigated back from book 4 details to catalog
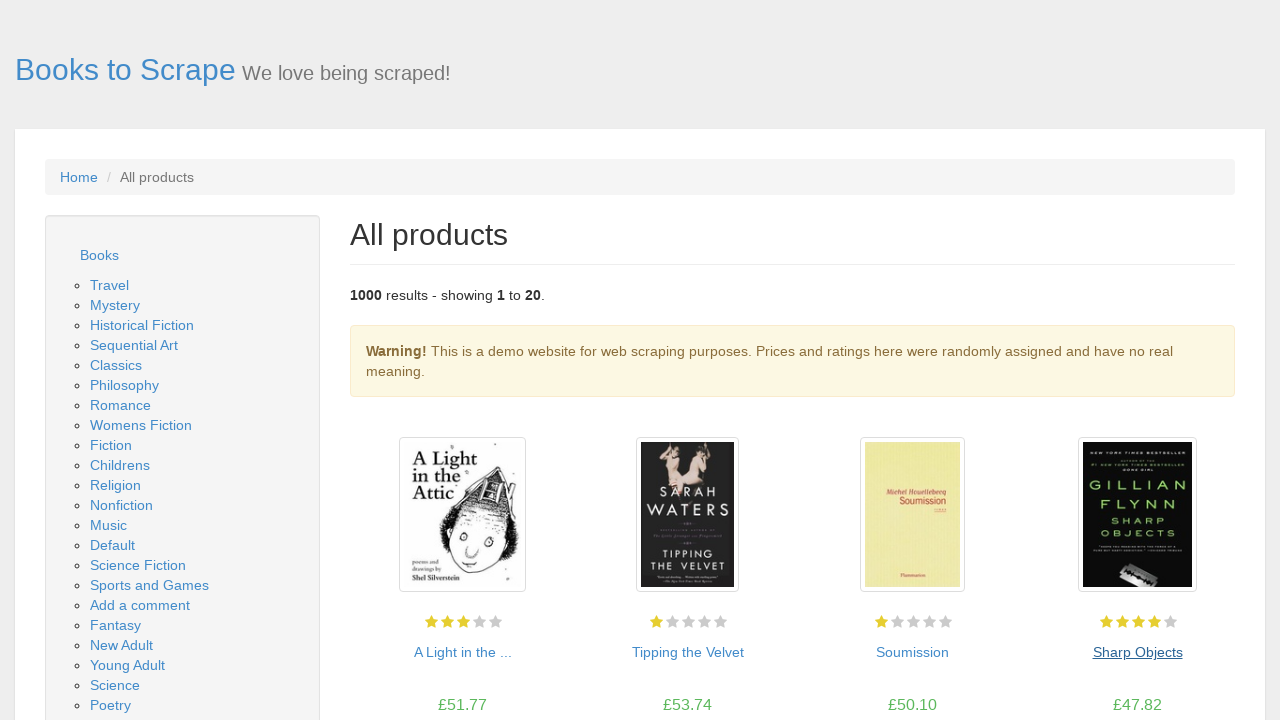

Catalog page reloaded after navigating back from book 4
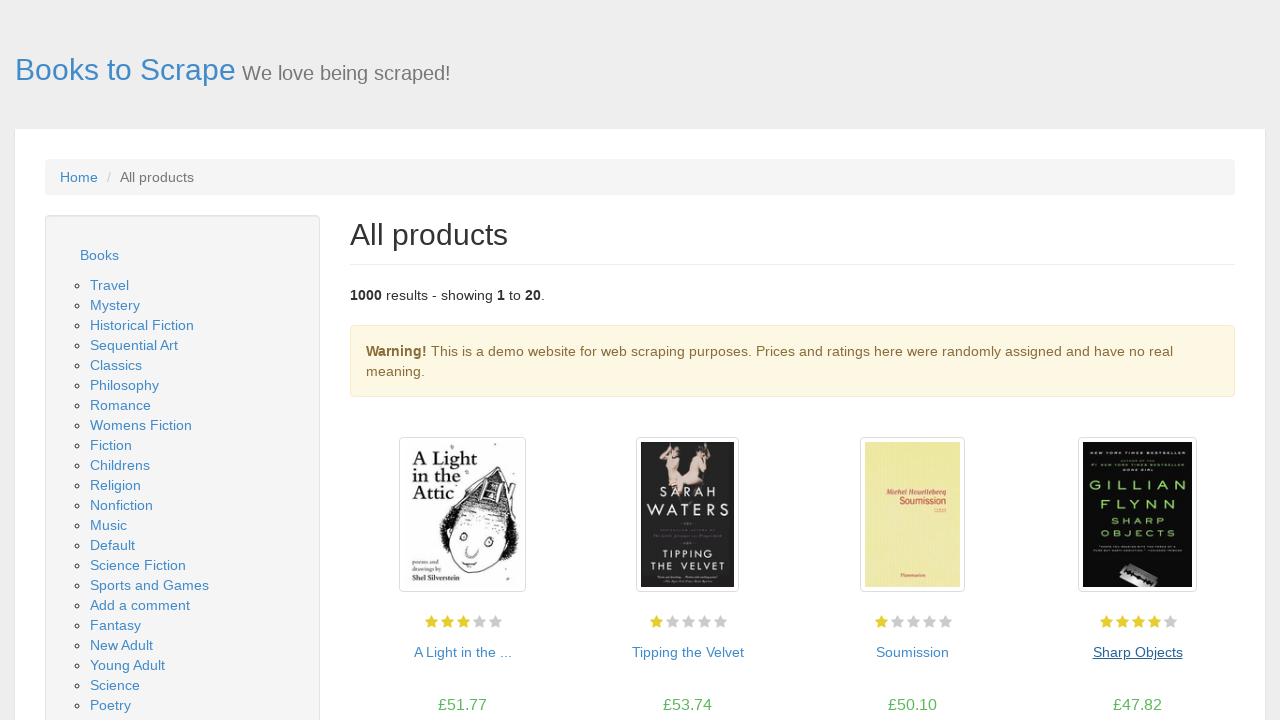

Clicked on book 5 title to view details at (462, 360) on article.product_pod h3 a >> nth=4
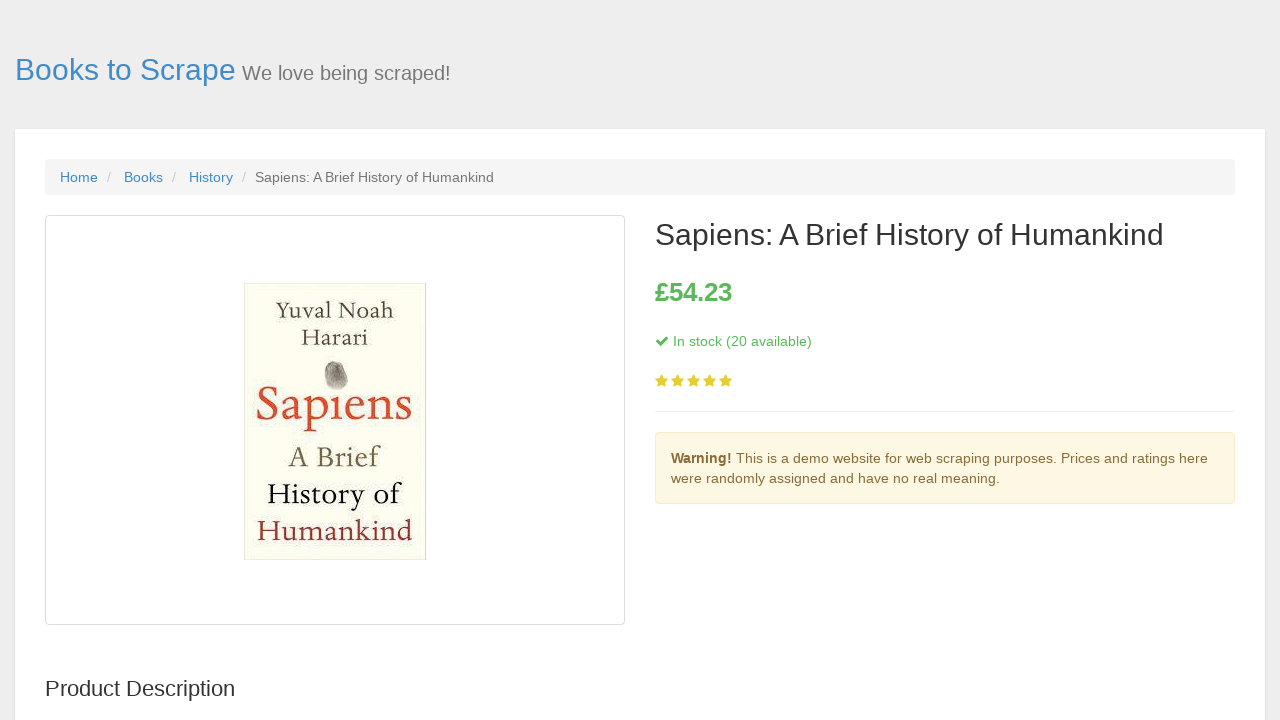

Book 5 detail page loaded with stock information
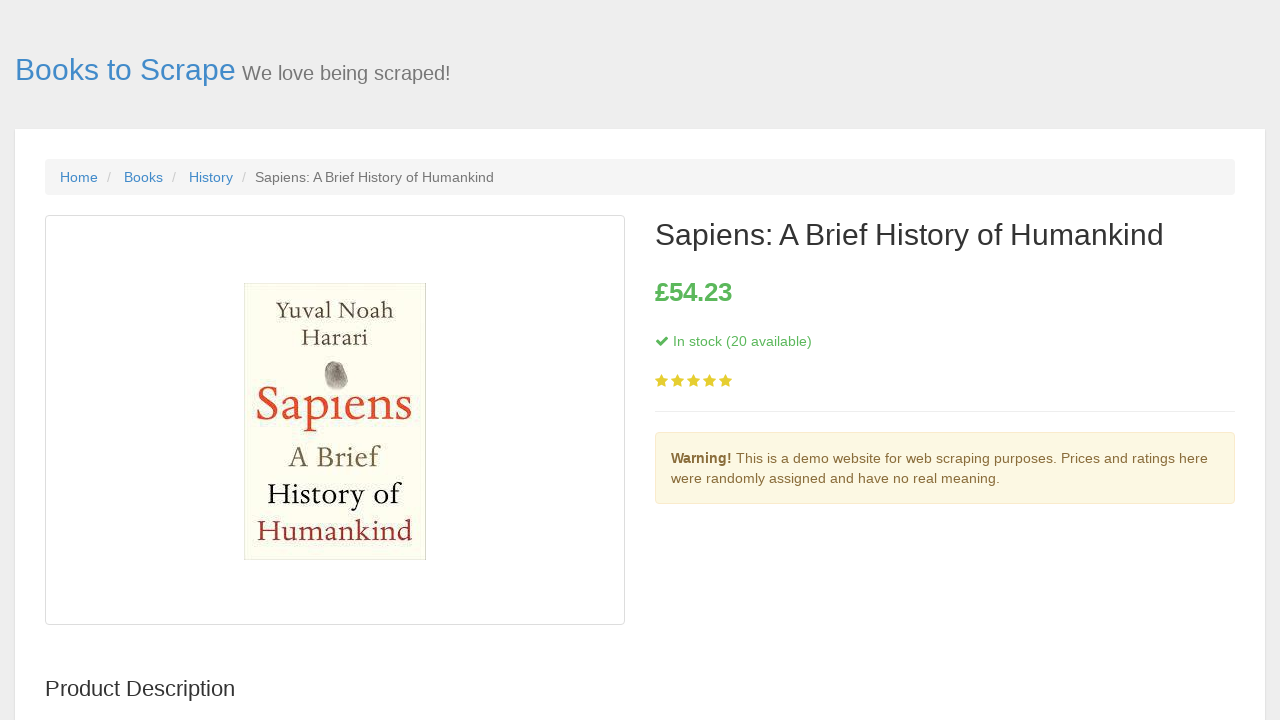

Navigated back from book 5 details to catalog
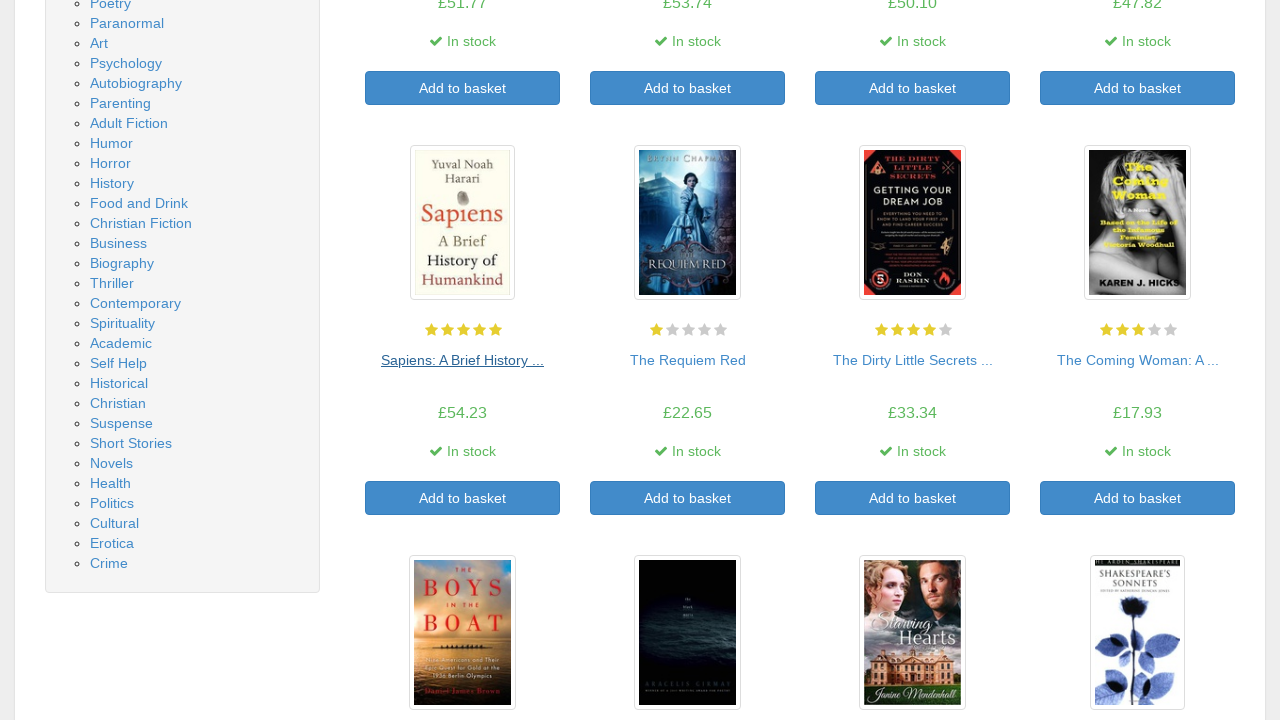

Catalog page reloaded after navigating back from book 5
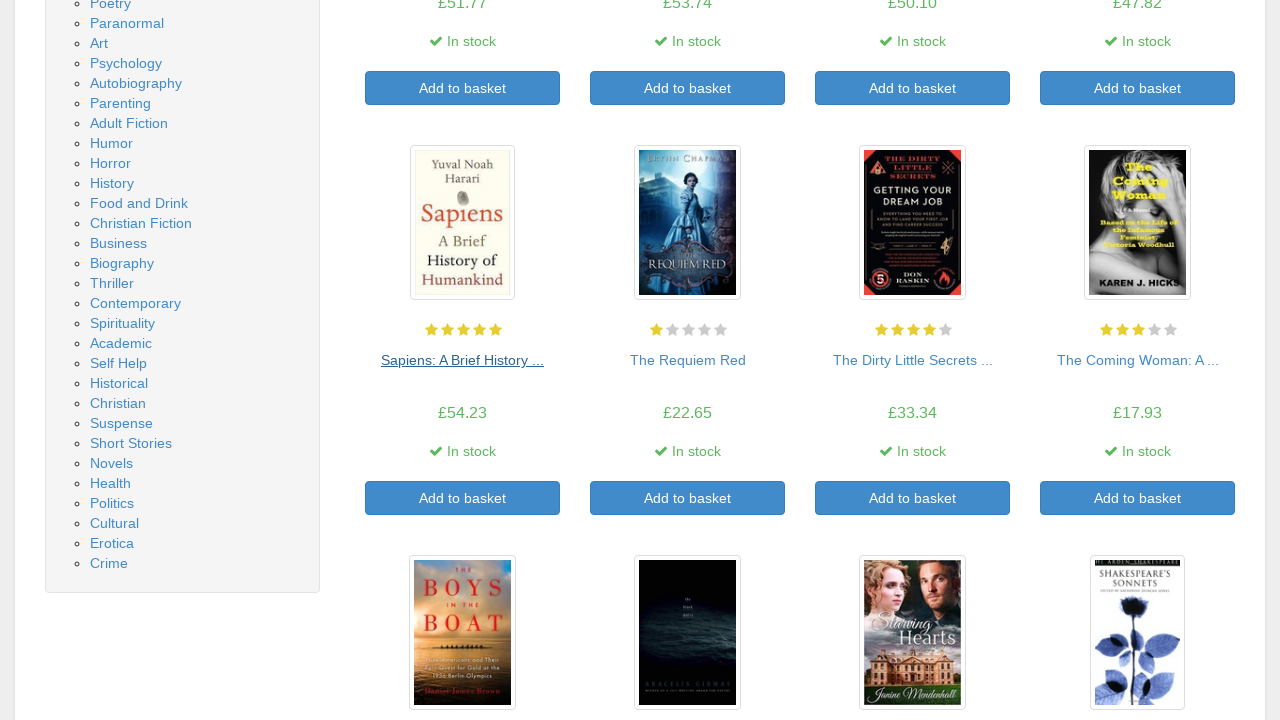

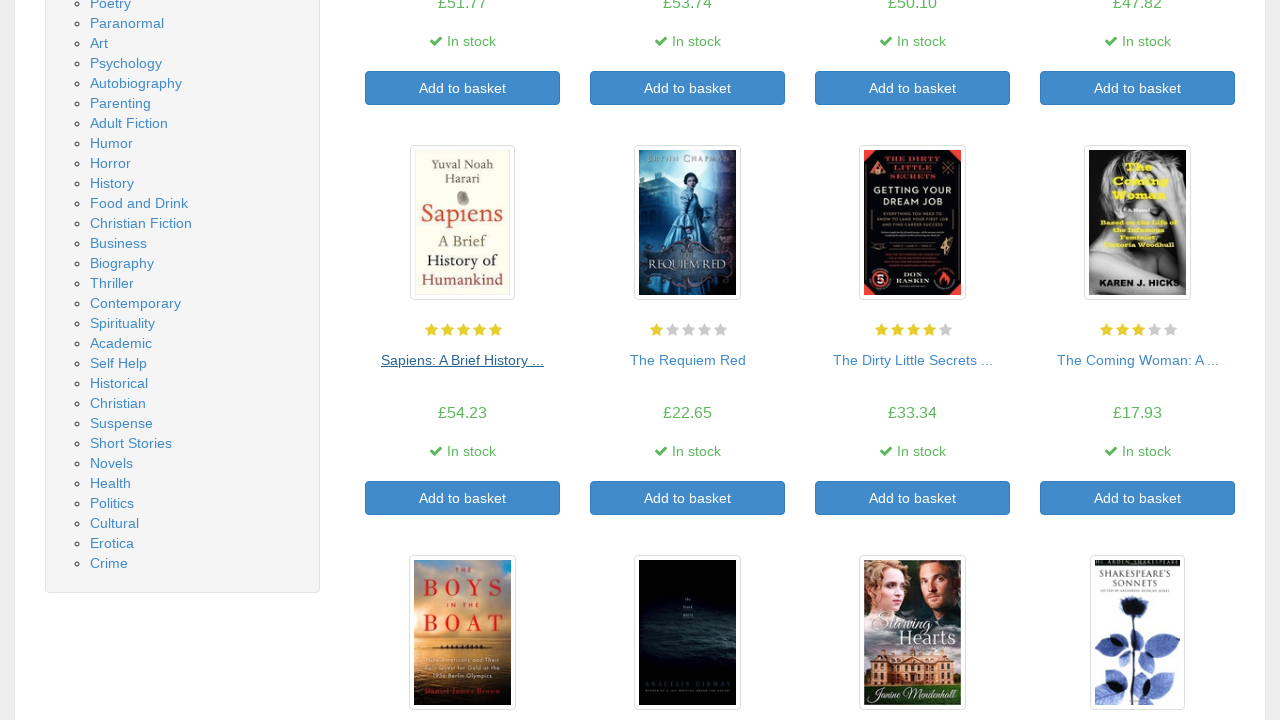